Tests ReactJS Semantic UI dropdown by selecting different user names and verifying the selection

Starting URL: https://react.semantic-ui.com/maximize/dropdown-example-selection/

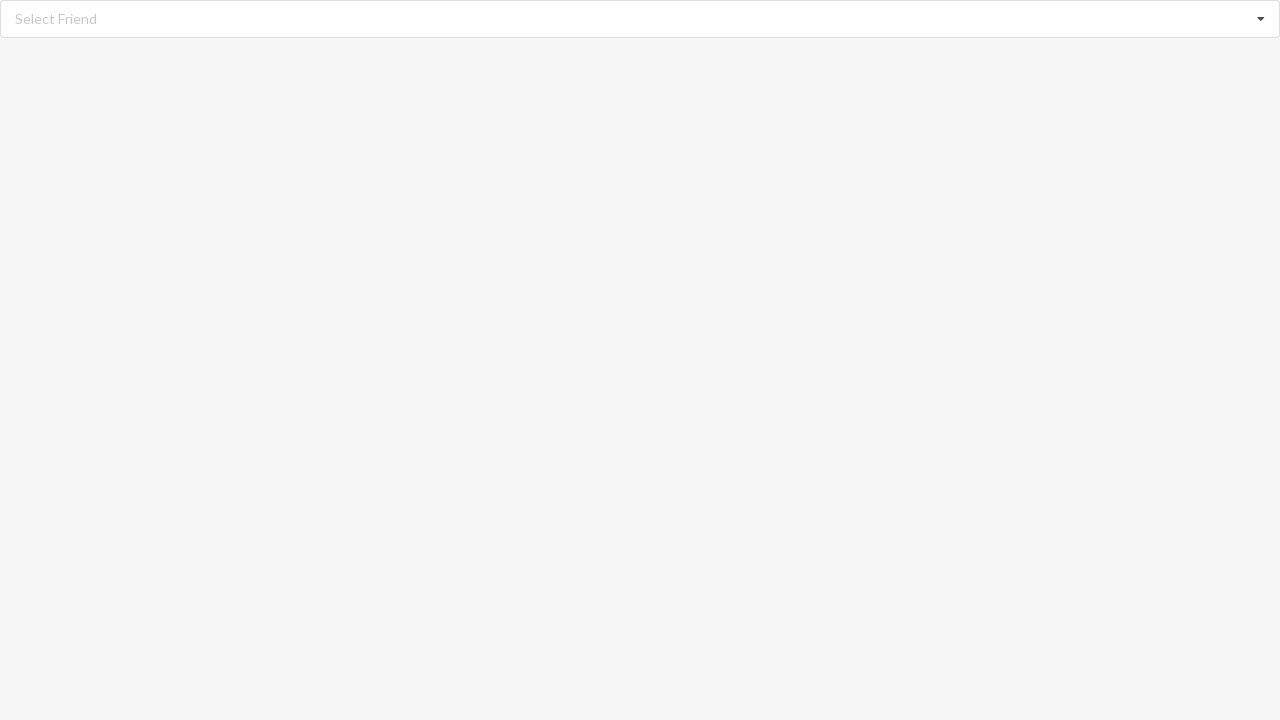

Clicked dropdown to open selection menu at (640, 19) on div[role='listbox']
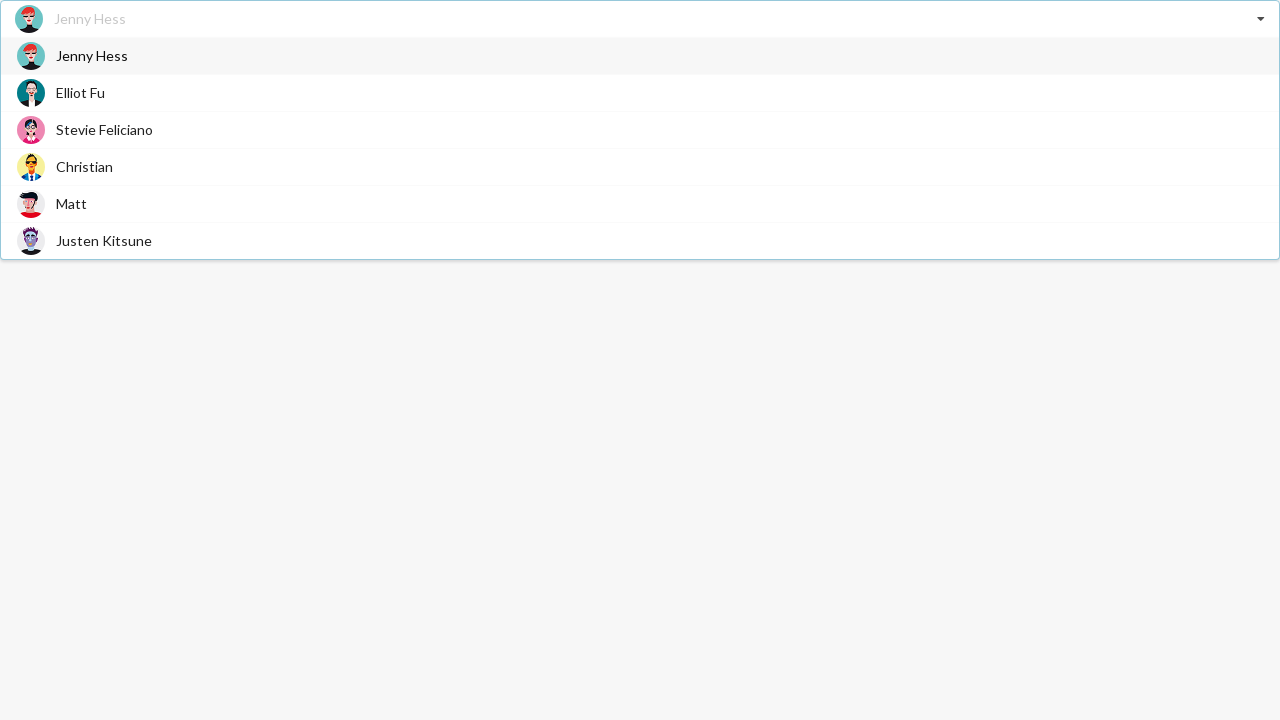

Dropdown options loaded
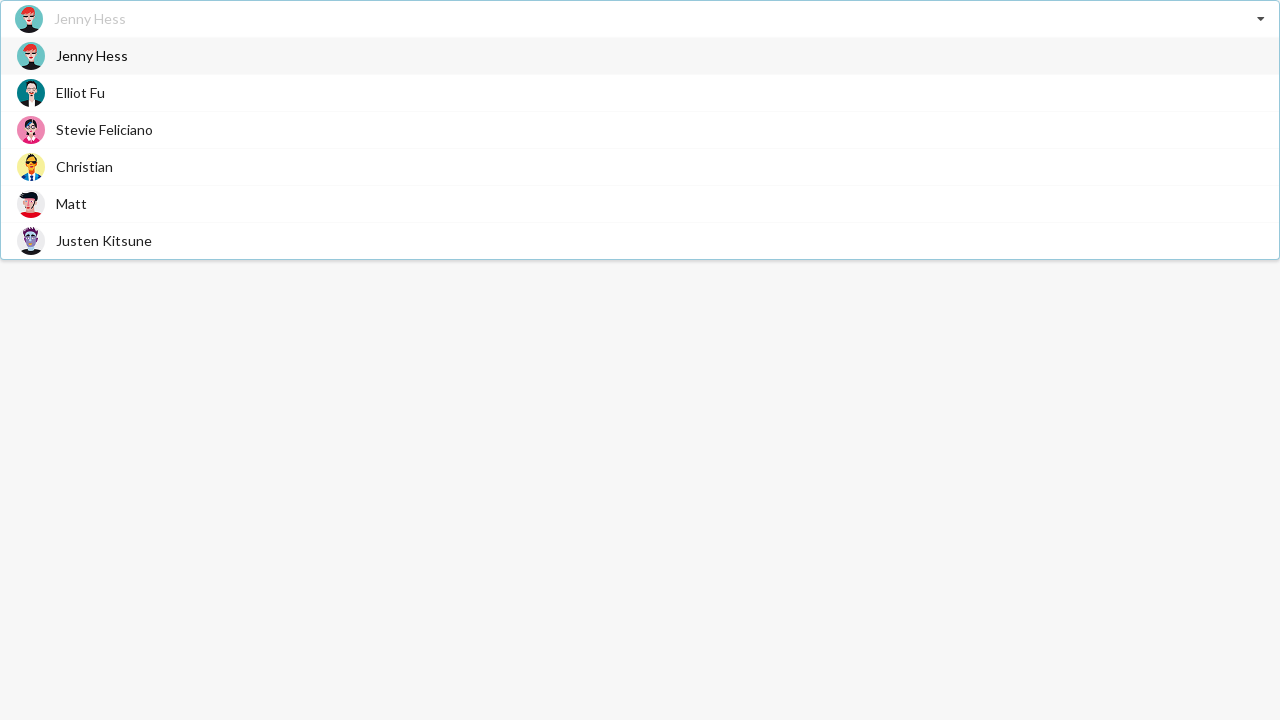

Selected 'Elliot Fu' from dropdown at (80, 92) on div[role='option'] span:has-text('Elliot Fu')
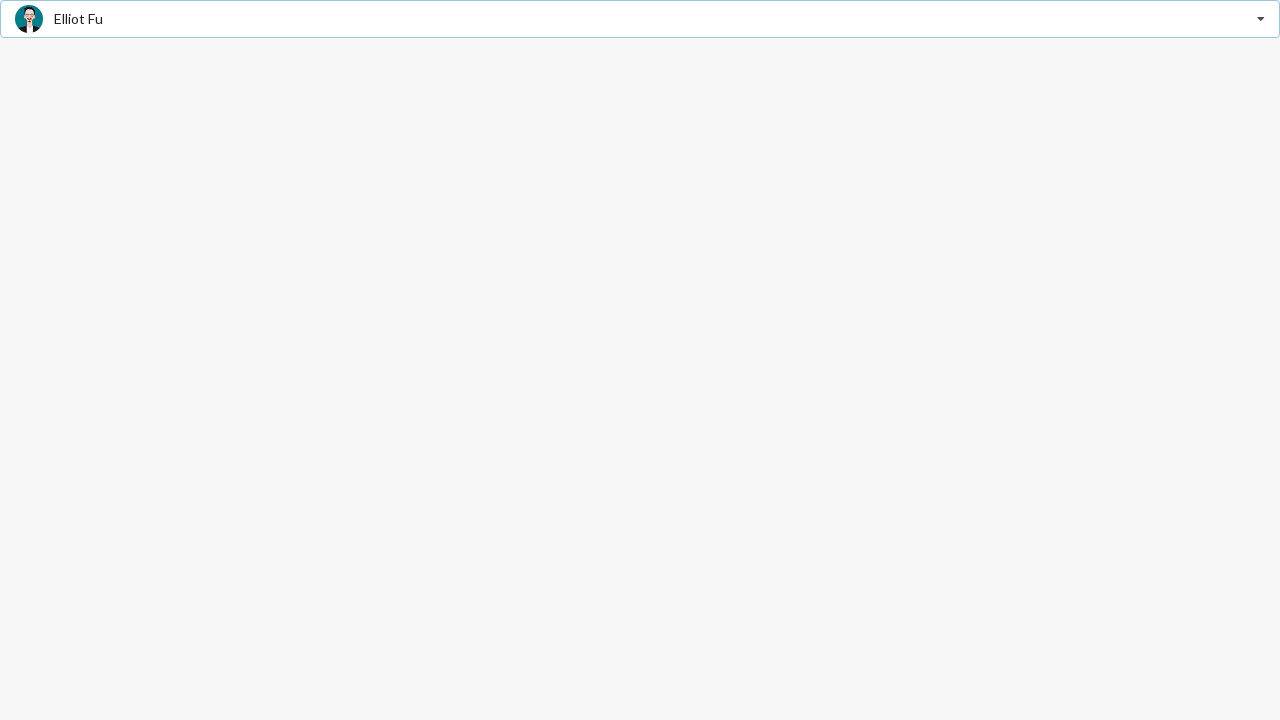

Verified 'Elliot Fu' selection displayed in alert
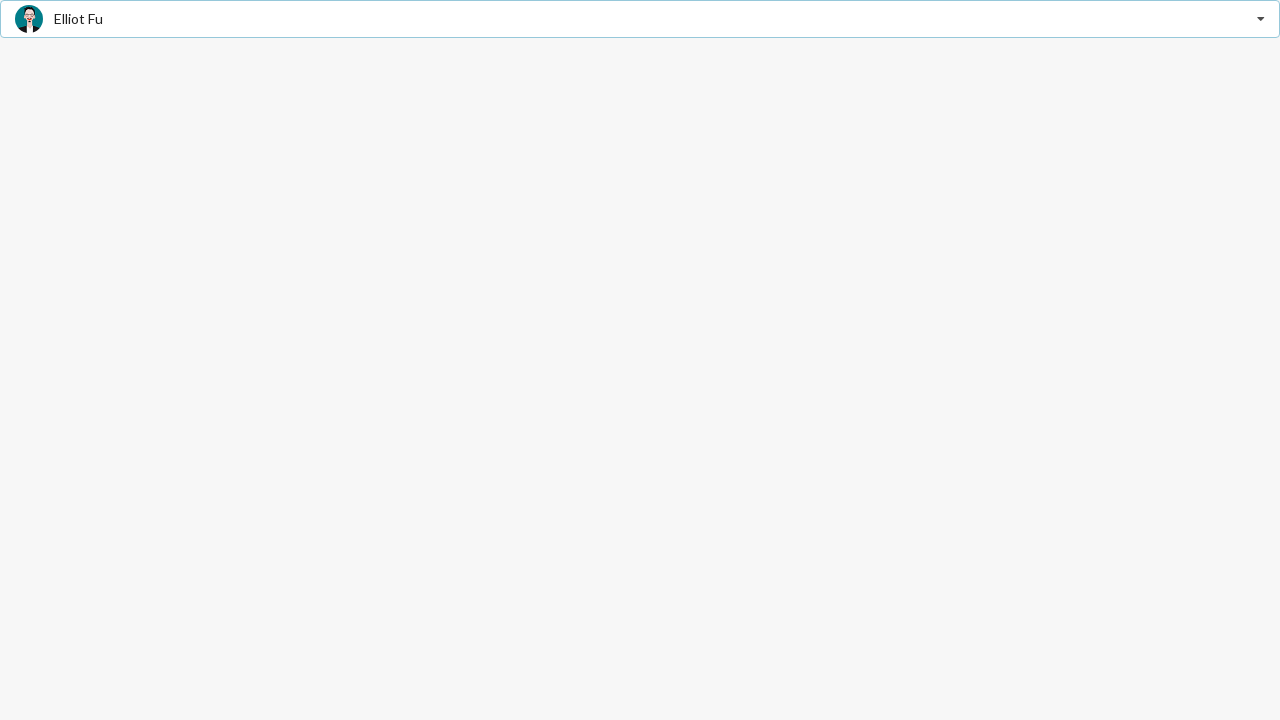

Clicked dropdown to open selection menu at (640, 19) on div[role='listbox']
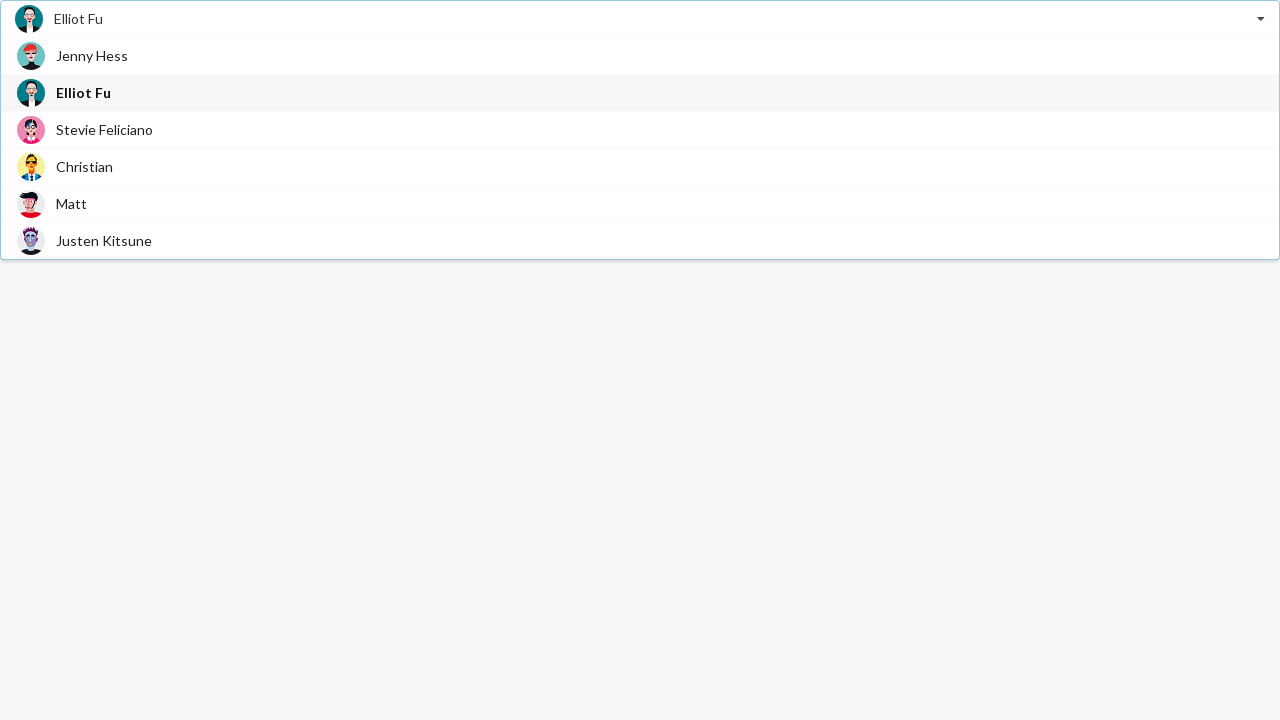

Selected 'Stevie Feliciano' from dropdown at (104, 130) on div[role='option'] span:has-text('Stevie Feliciano')
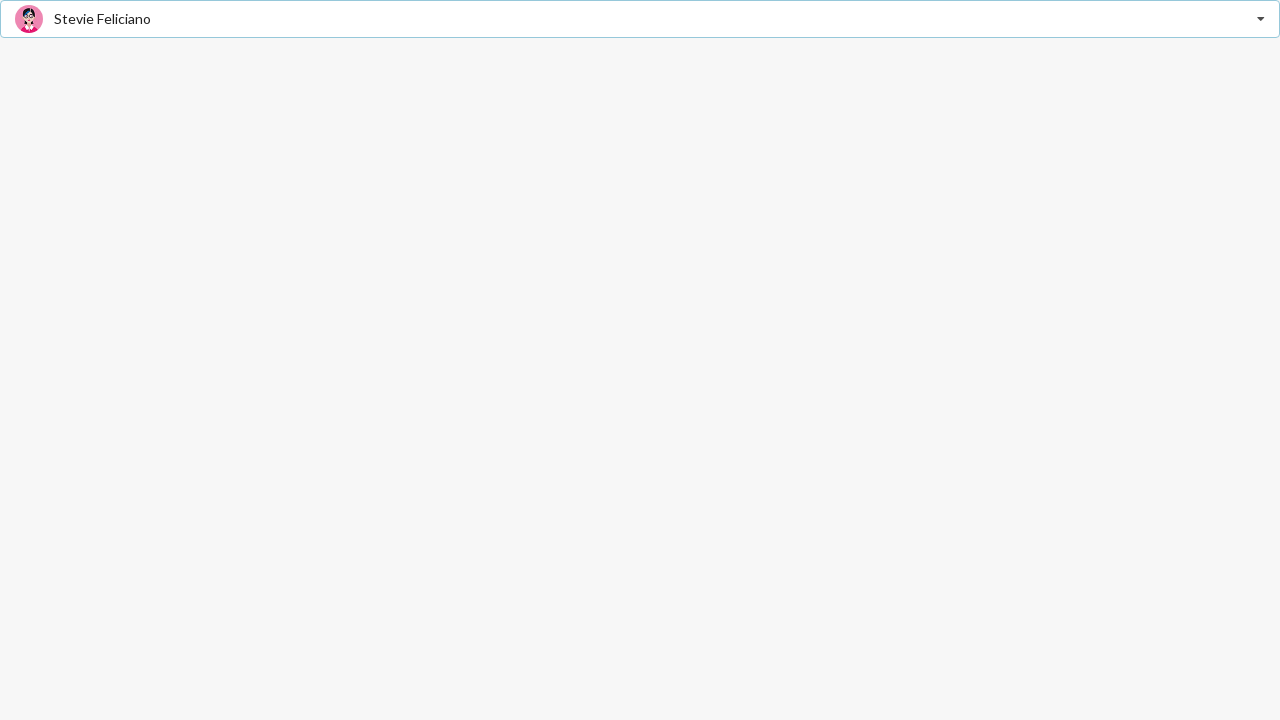

Verified 'Stevie Feliciano' selection displayed in alert
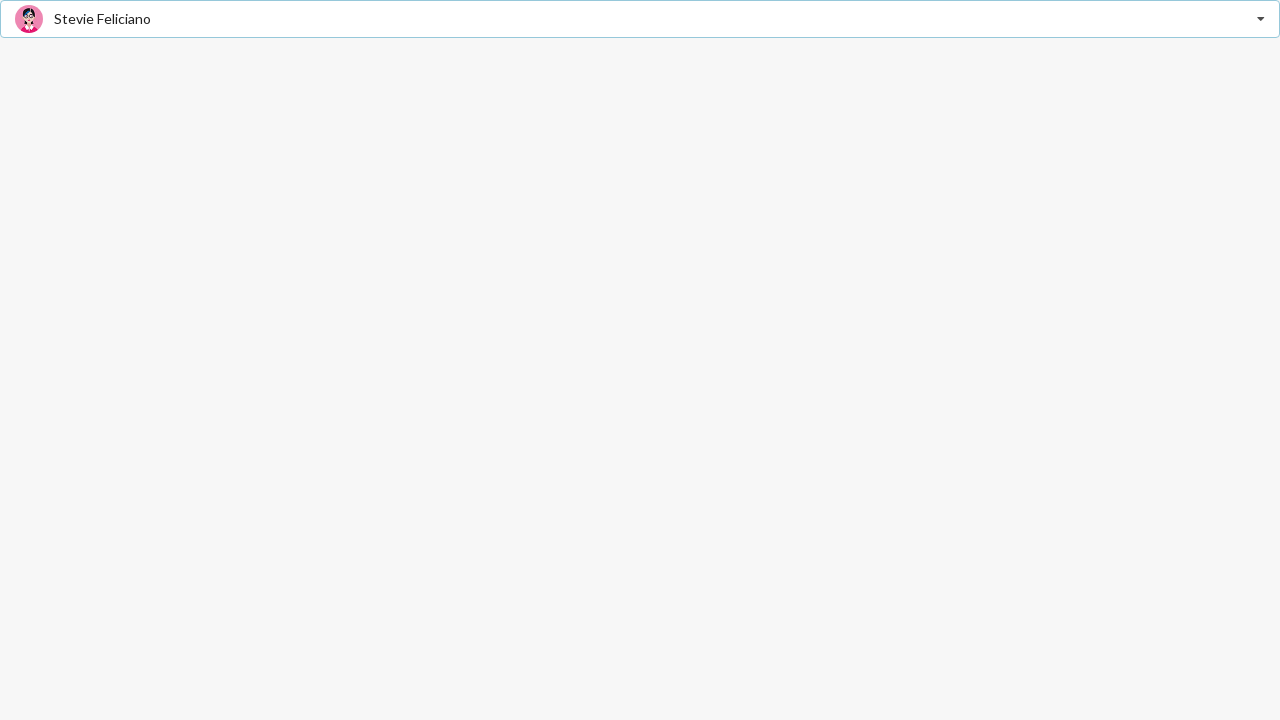

Clicked dropdown to open selection menu at (640, 19) on div[role='listbox']
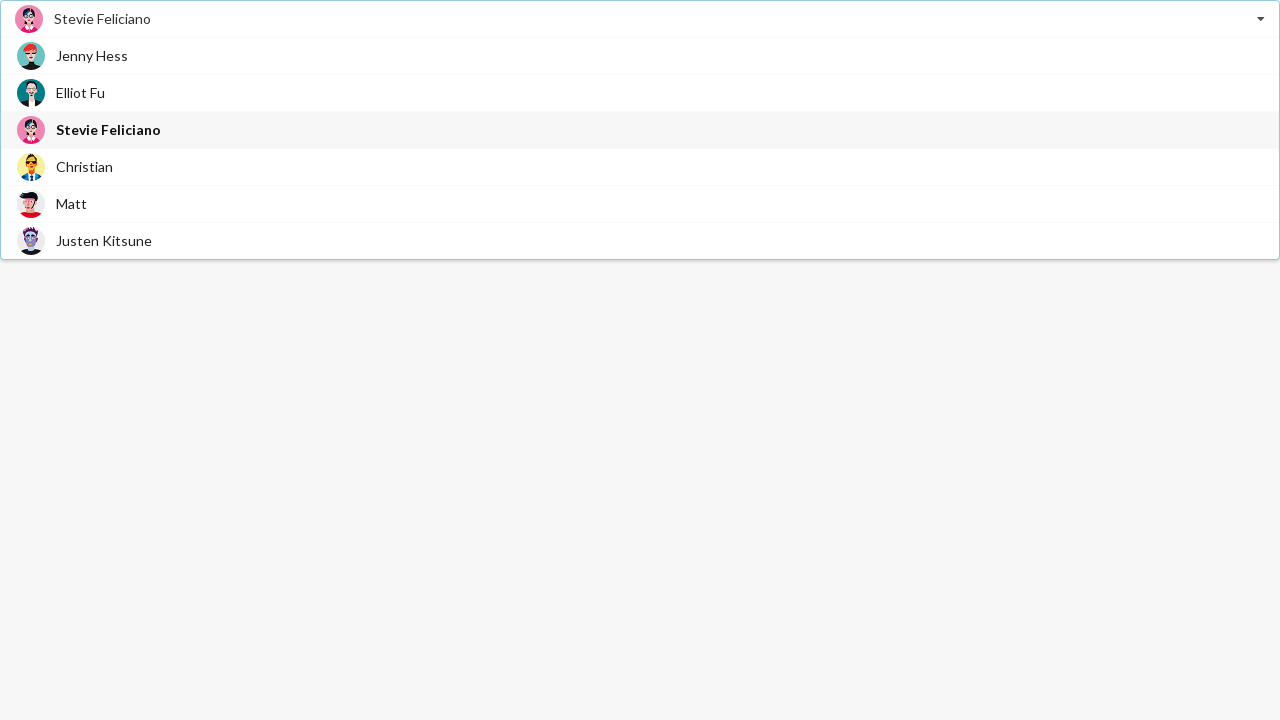

Selected 'Matt' from dropdown at (72, 204) on div[role='option'] span:has-text('Matt')
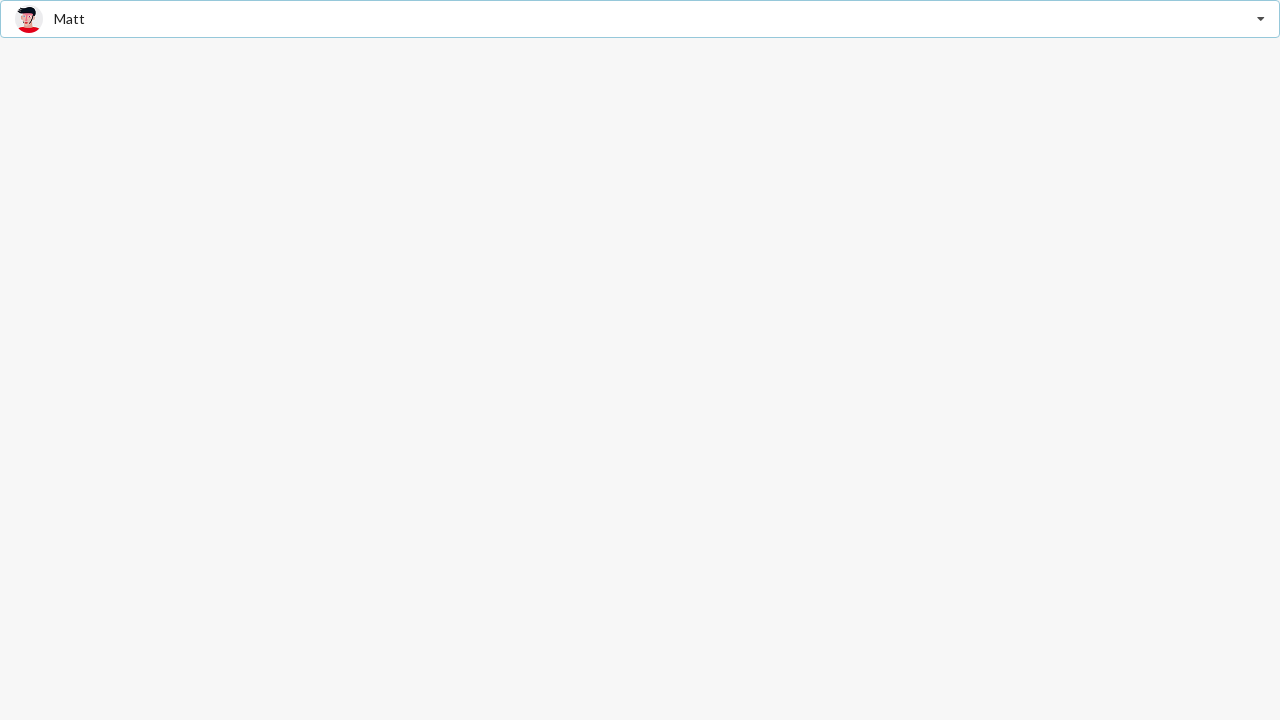

Verified 'Matt' selection displayed in alert
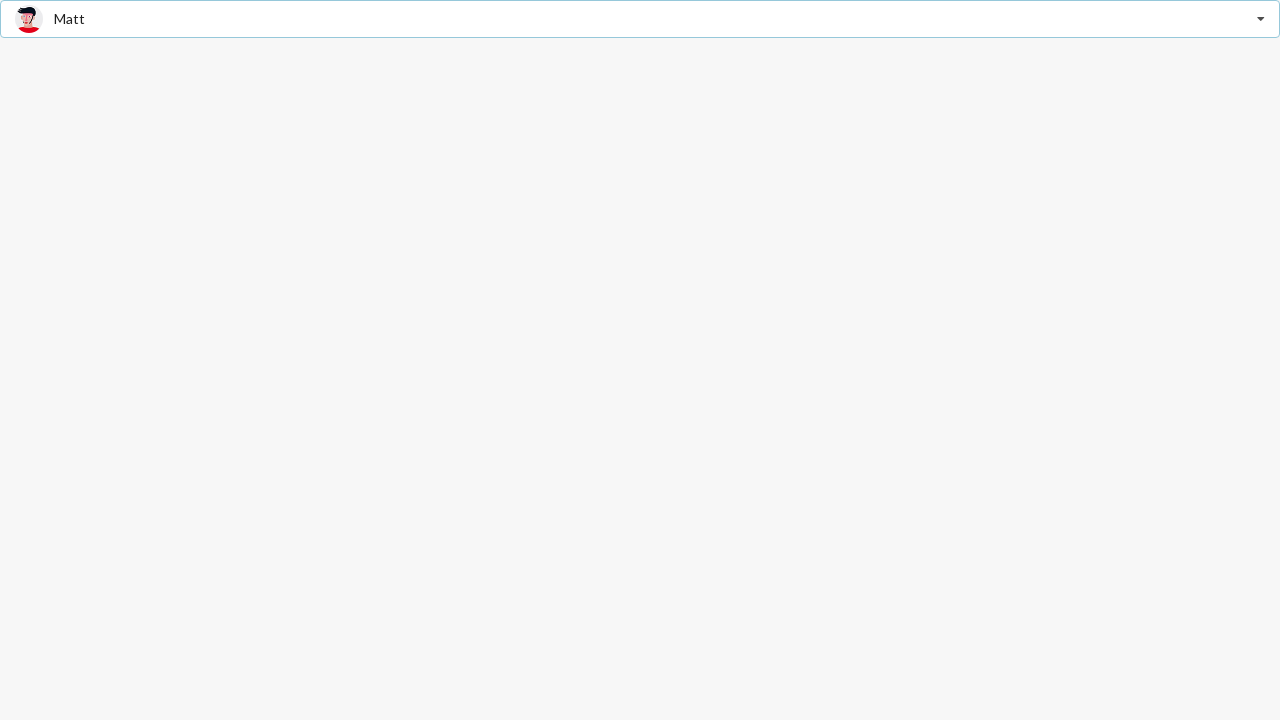

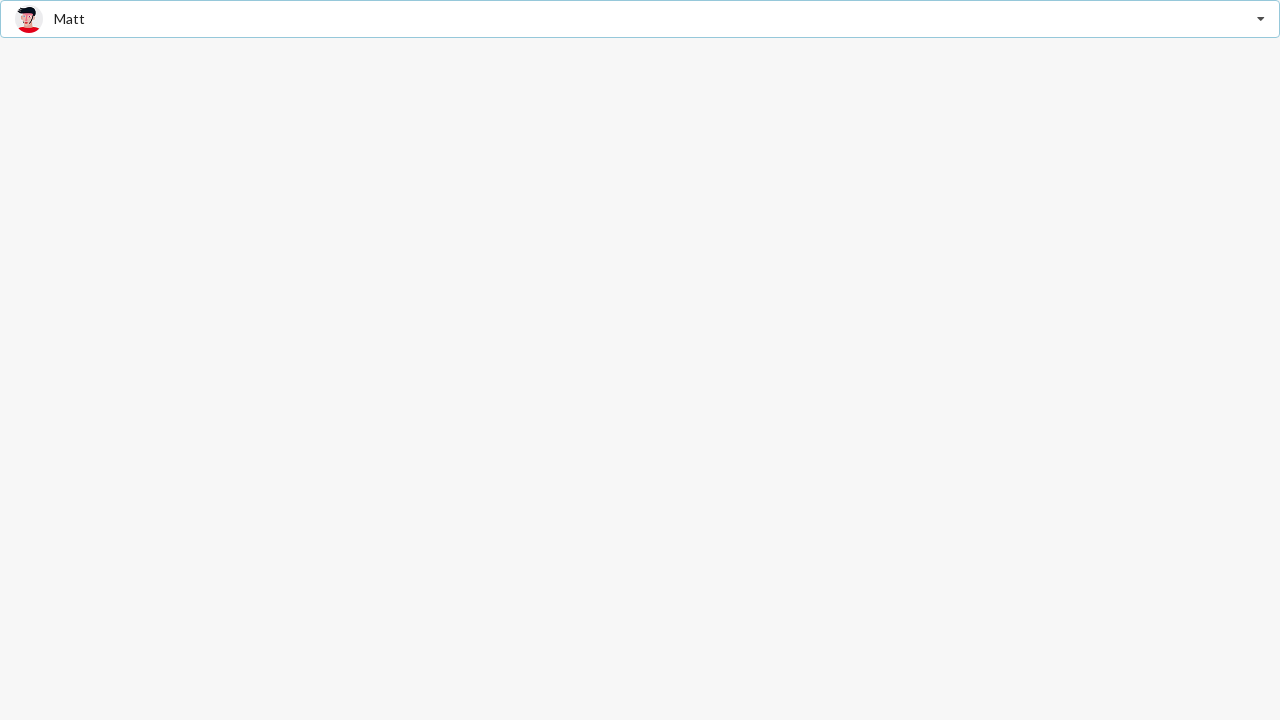